Tests navigation to the Widgets Select Menu page by clicking through the menu structure

Starting URL: https://demoqa.com

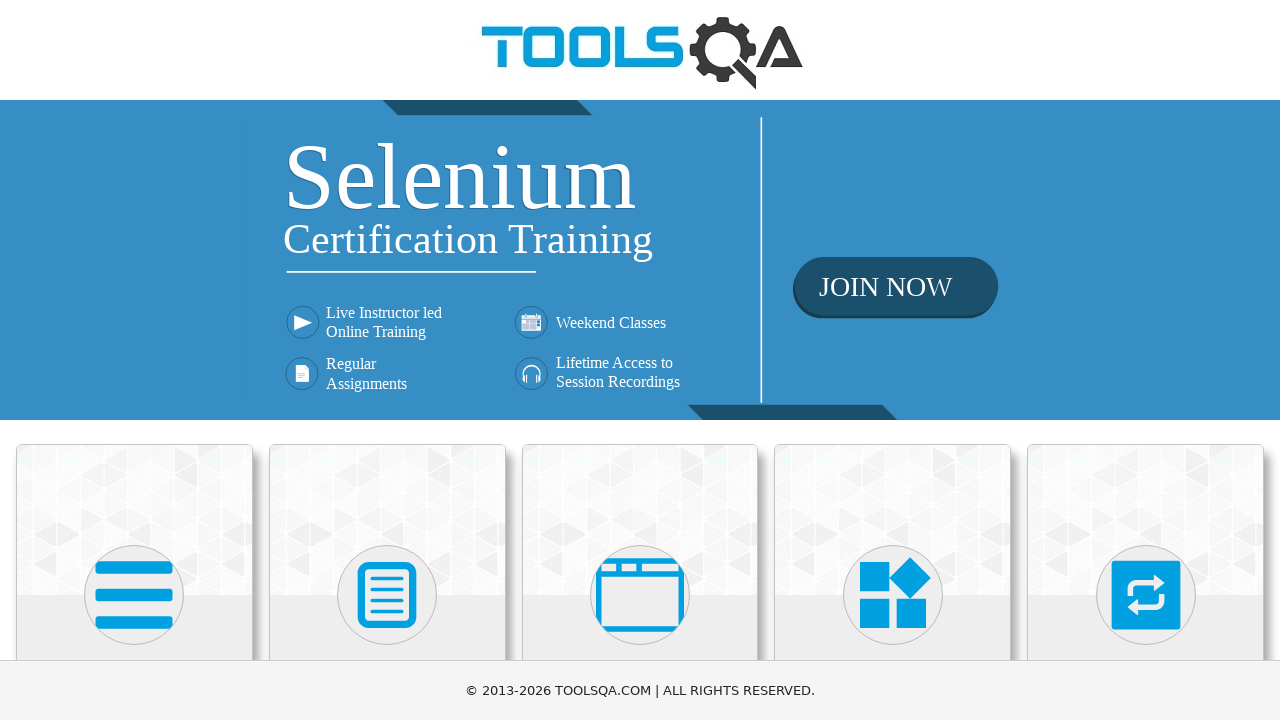

Clicked on Widgets card on home page at (893, 360) on text=Widgets
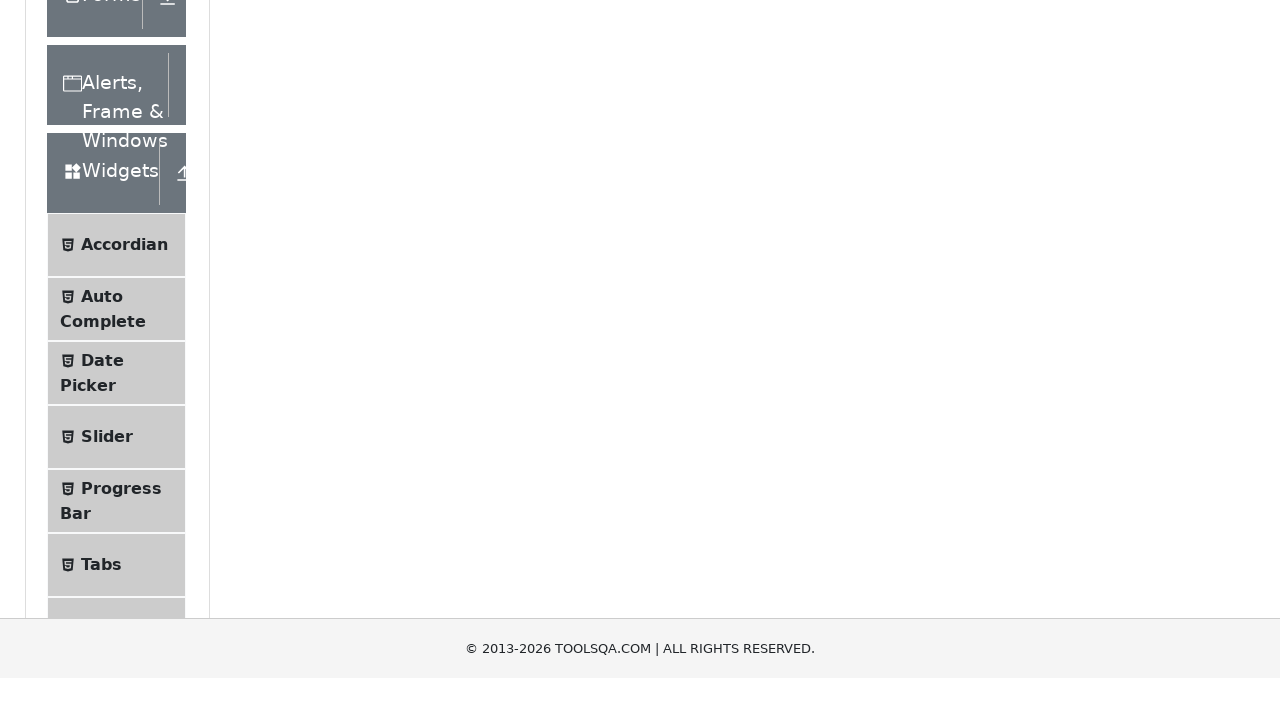

Clicked on Select Menu in side menu at (109, 374) on text=Select Menu
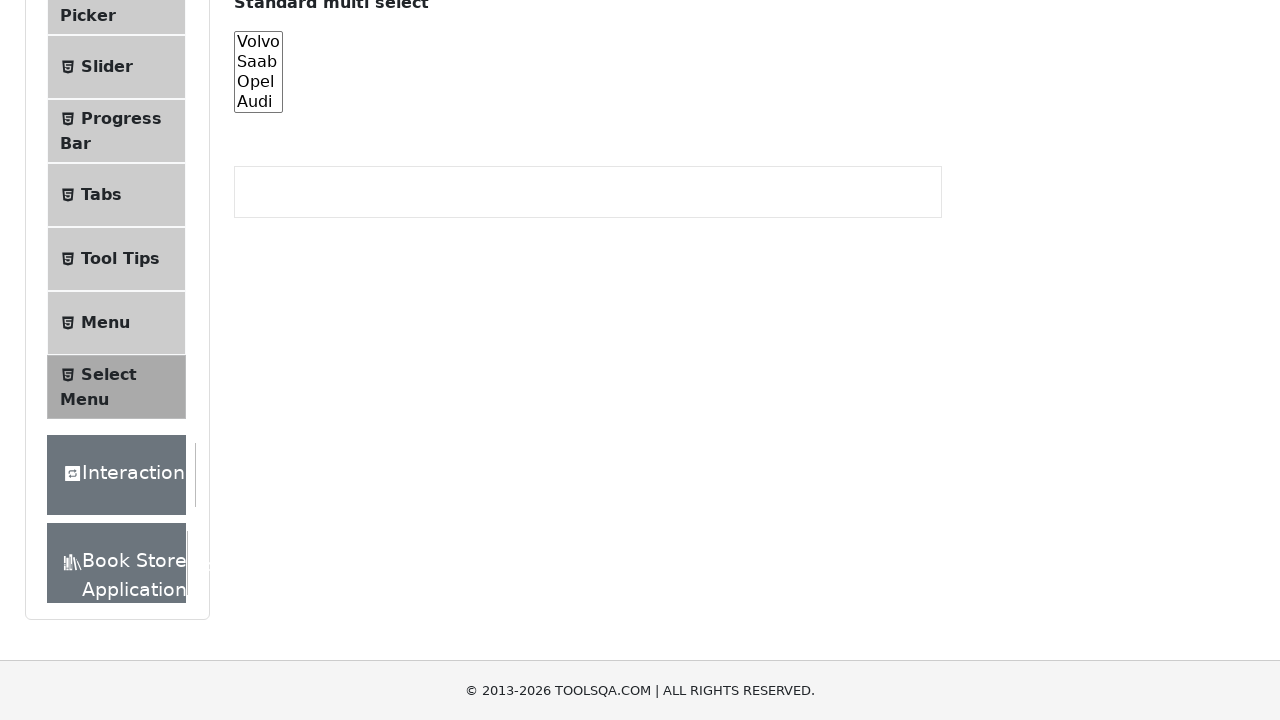

Select Menu page loaded and URL confirmed
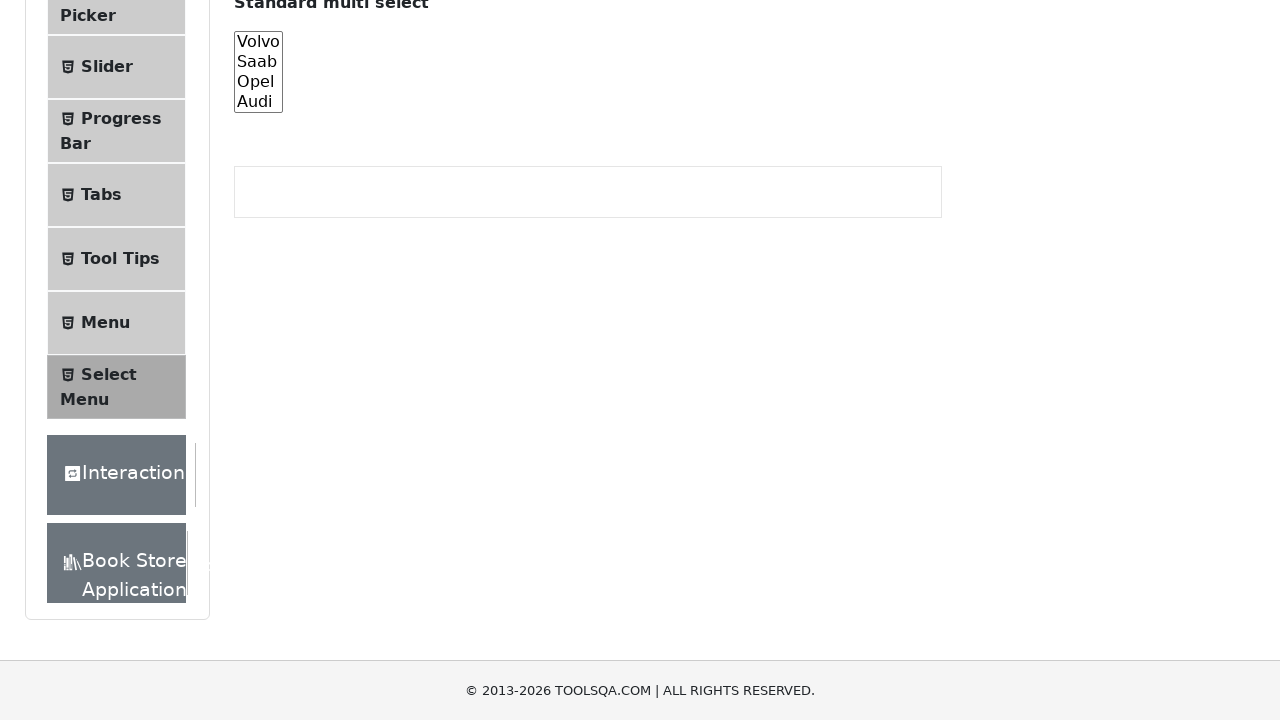

Verified that page URL contains 'https://demoqa.com/select-menu'
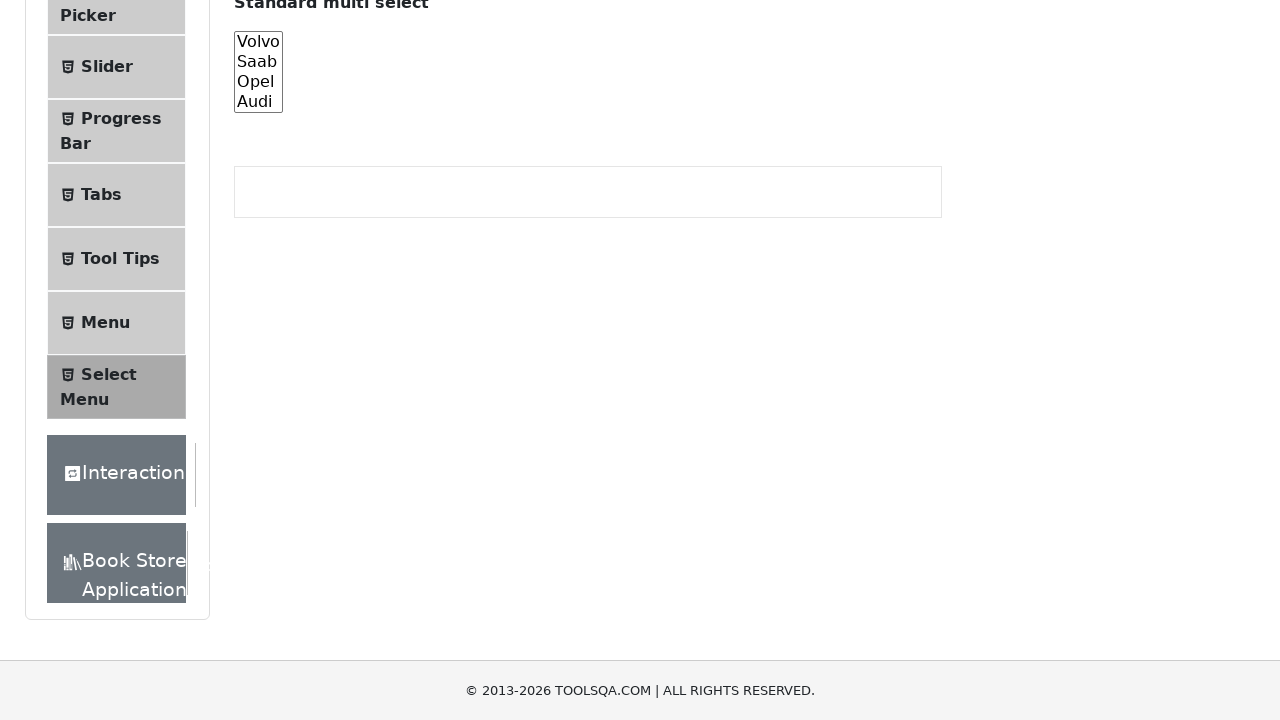

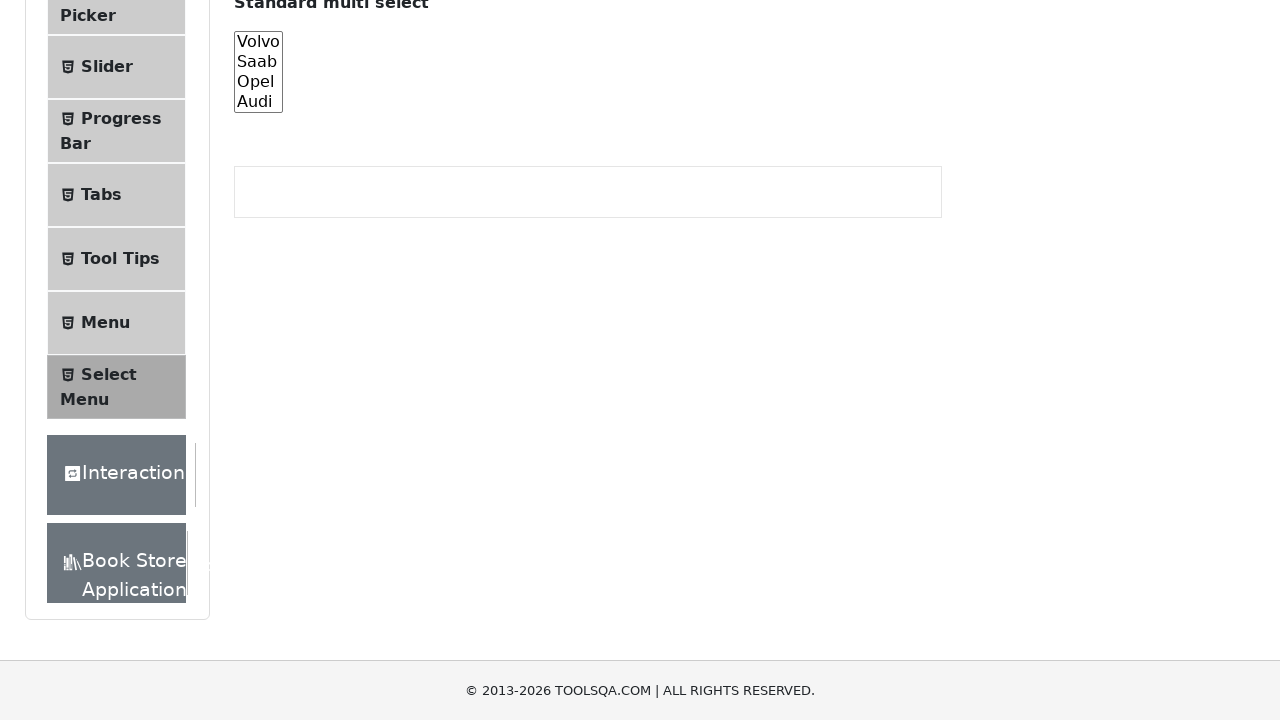